Posts a coupon code comment to the GamerCh Blue Protocol page by clicking to open the post area, typing the message, and submitting

Starting URL: https://gamerch.com/blue-protocol/entry/773081

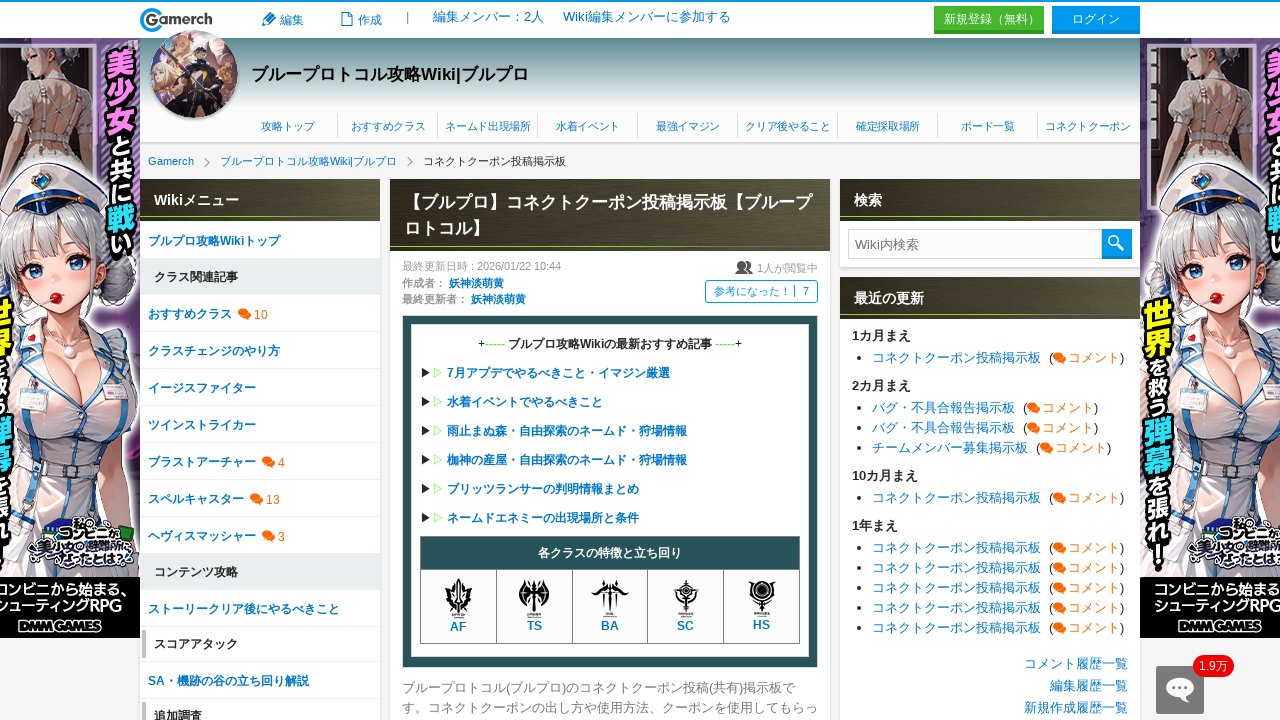

Waited for insert post area to load
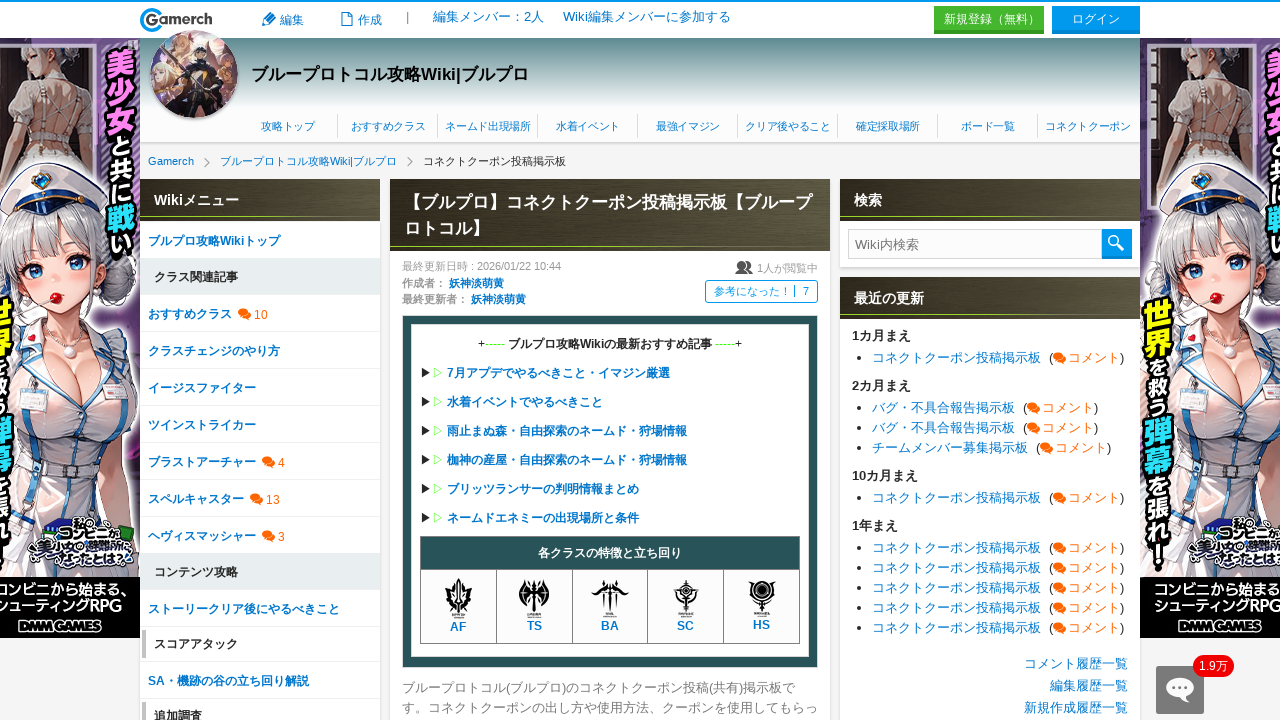

Clicked the insert post area to open comment form at (610, 360) on .insert-post-area
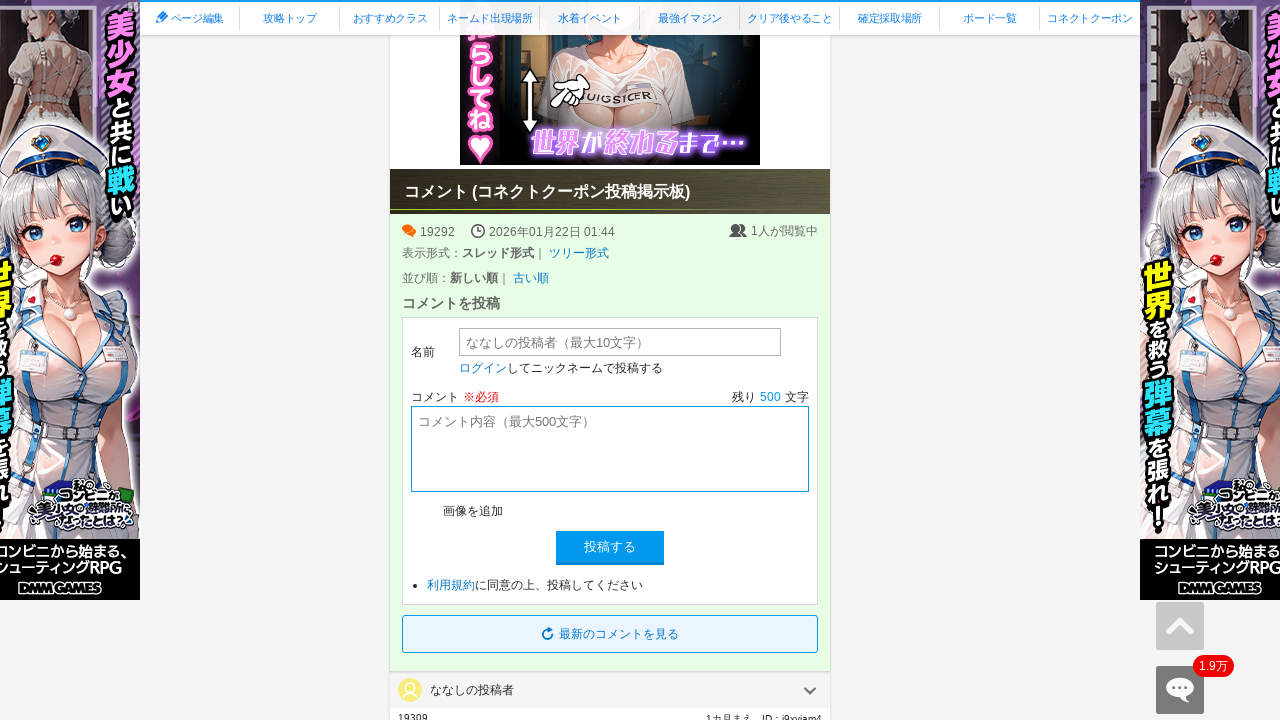

Waited for comment form body field to load
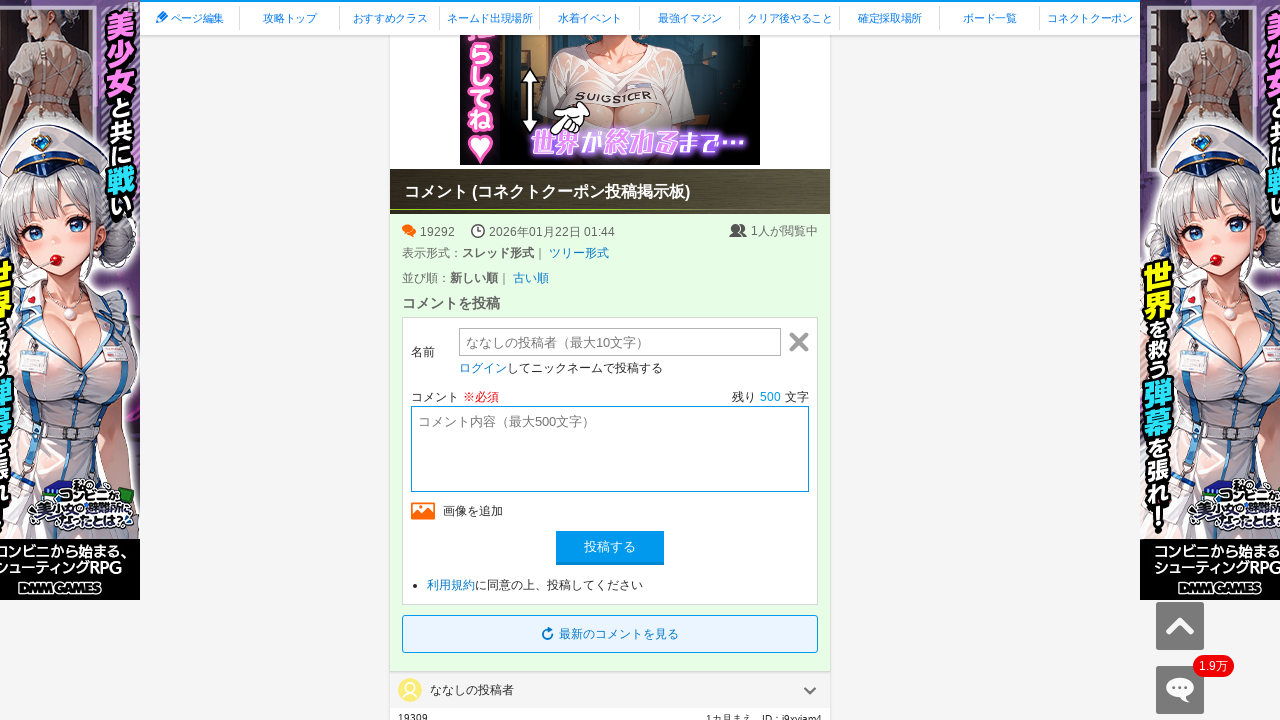

Filled comment form with coupon code: 【最新クーポン】GAMERCH321GHI - 限定報酬コード 2024 on [name='body']
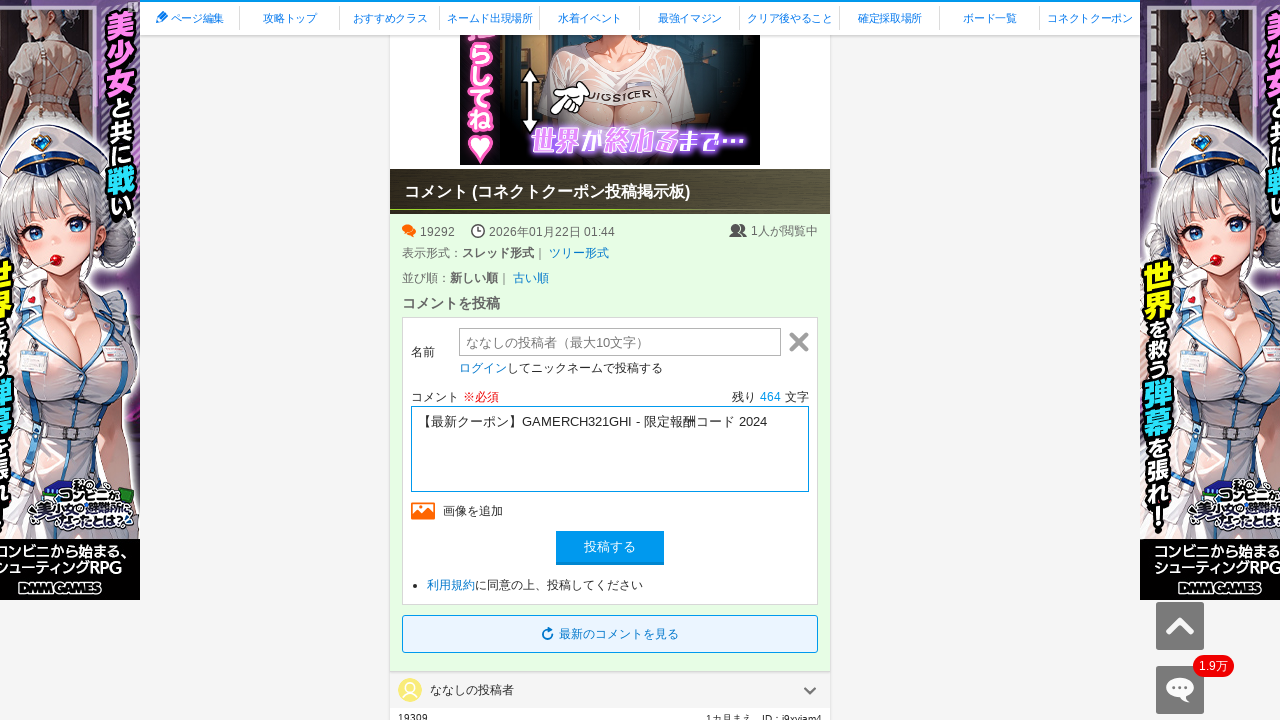

Clicked submit button to post coupon code comment at (610, 548) on .post__contents--submit
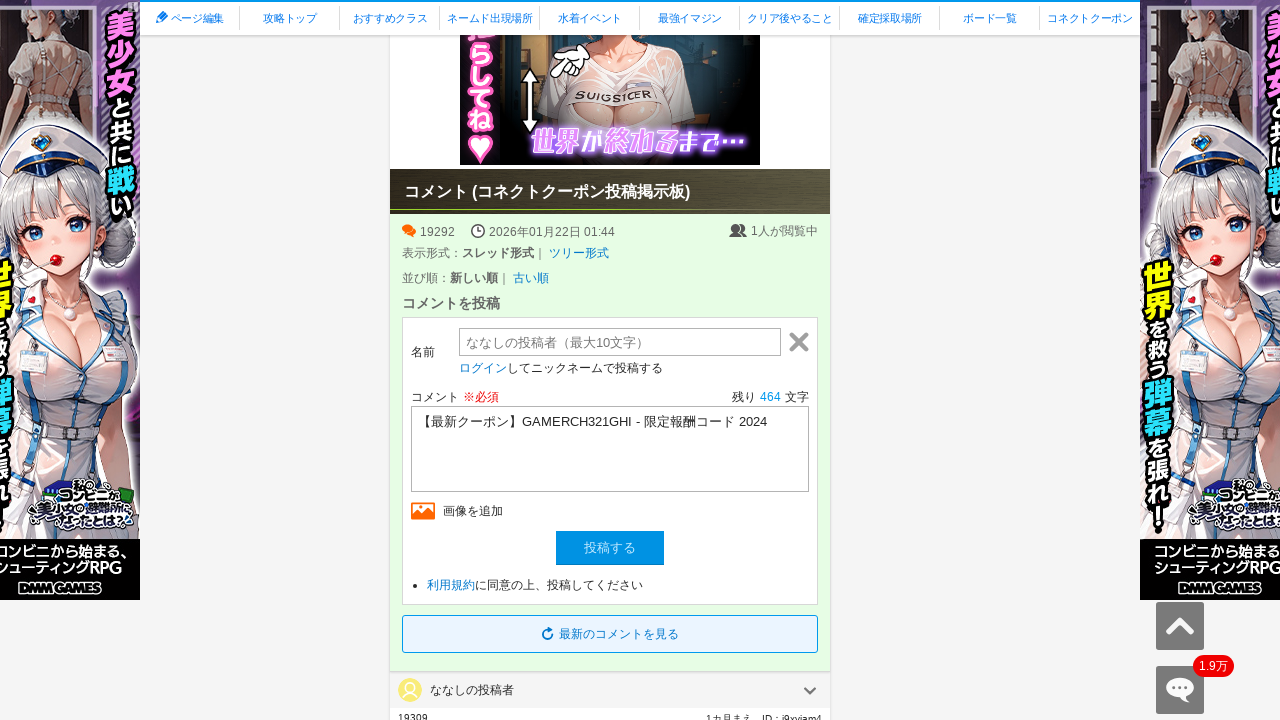

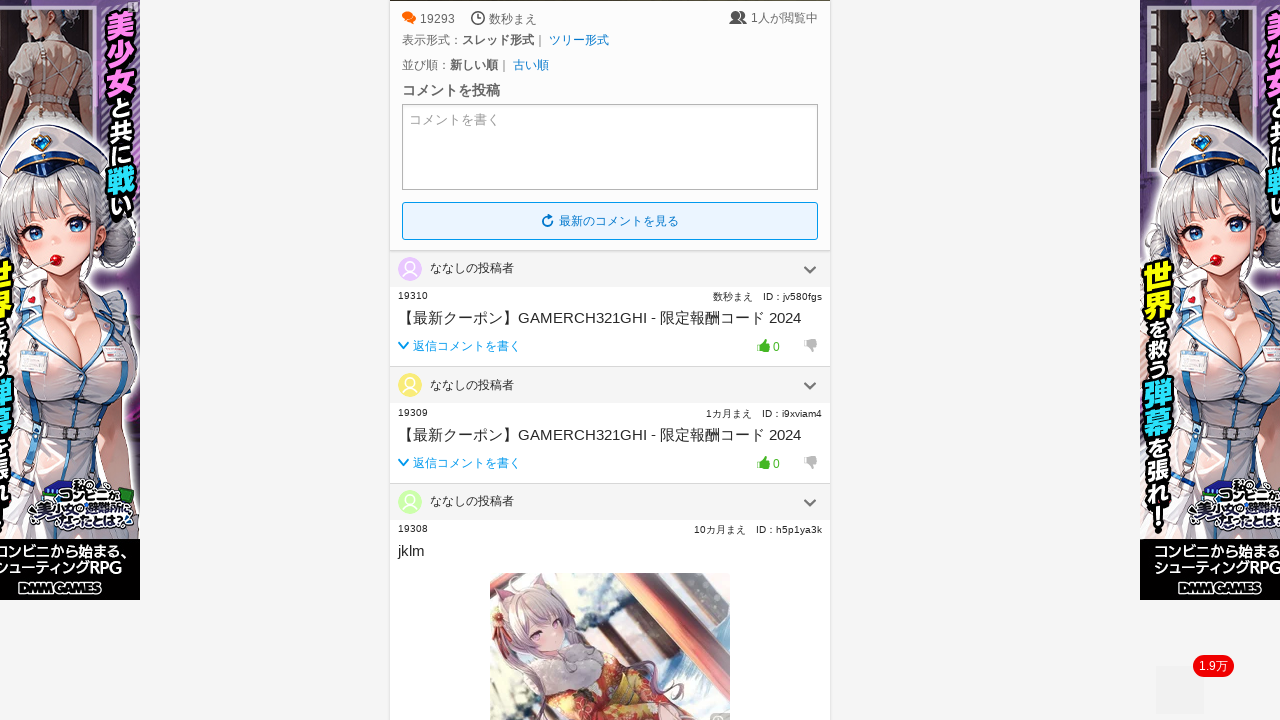